Tests UI interactions on demoqa.com by clicking on navigation elements, expanding the Elements section, interacting with Check Box and Radio Button menu items, and selecting a radio button option.

Starting URL: https://demoqa.com/automation-practice-form

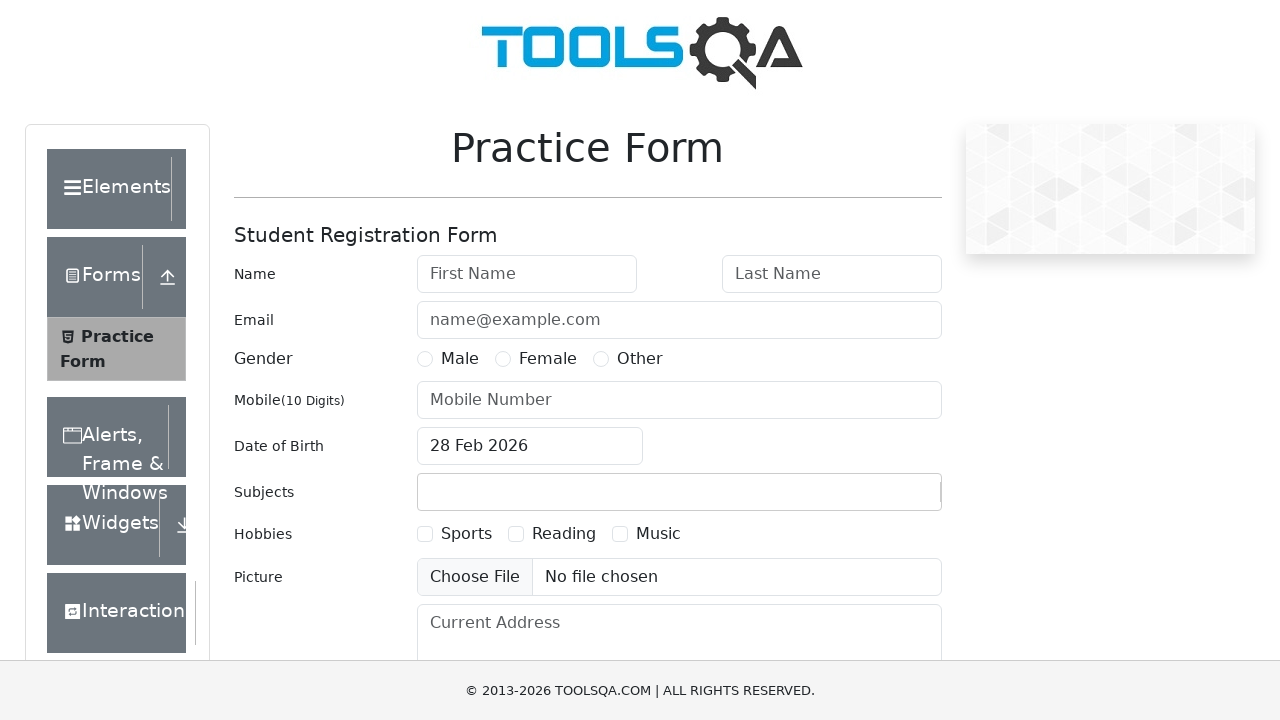

Clicked on Elements section header to expand at (116, 189) on (//div[@class='header-wrapper'])[1]
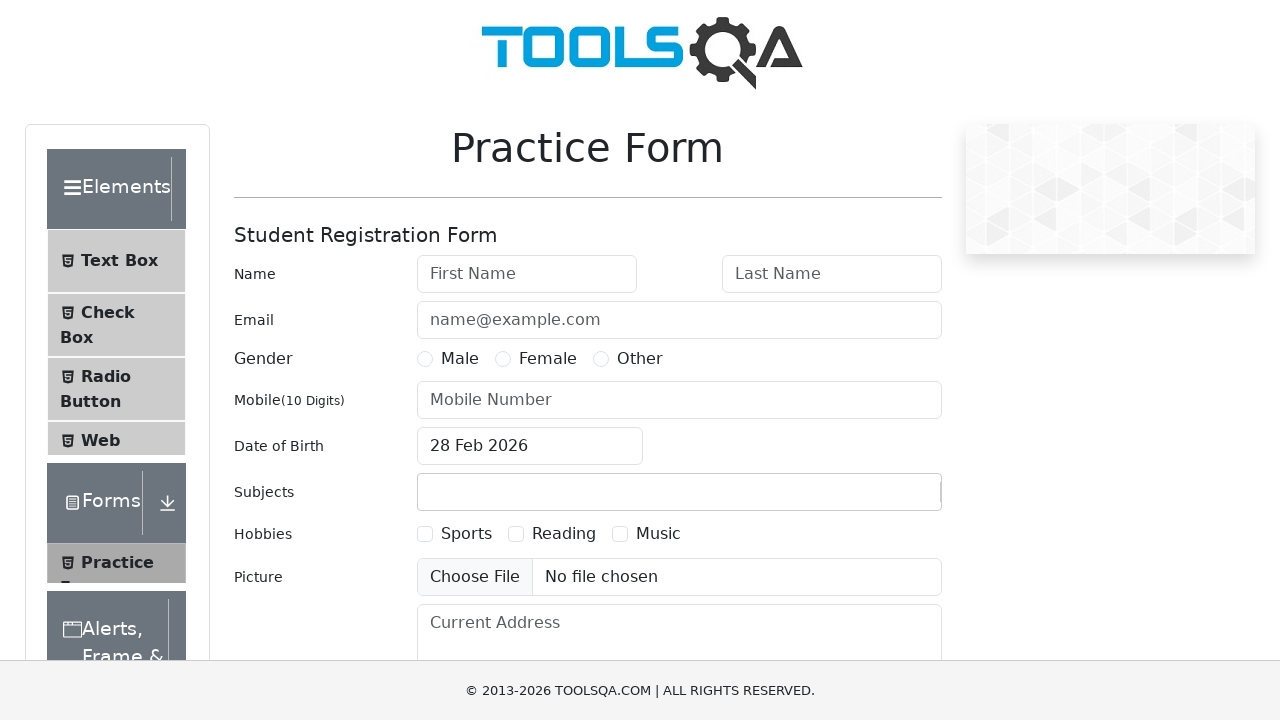

Waited for Elements menu to expand
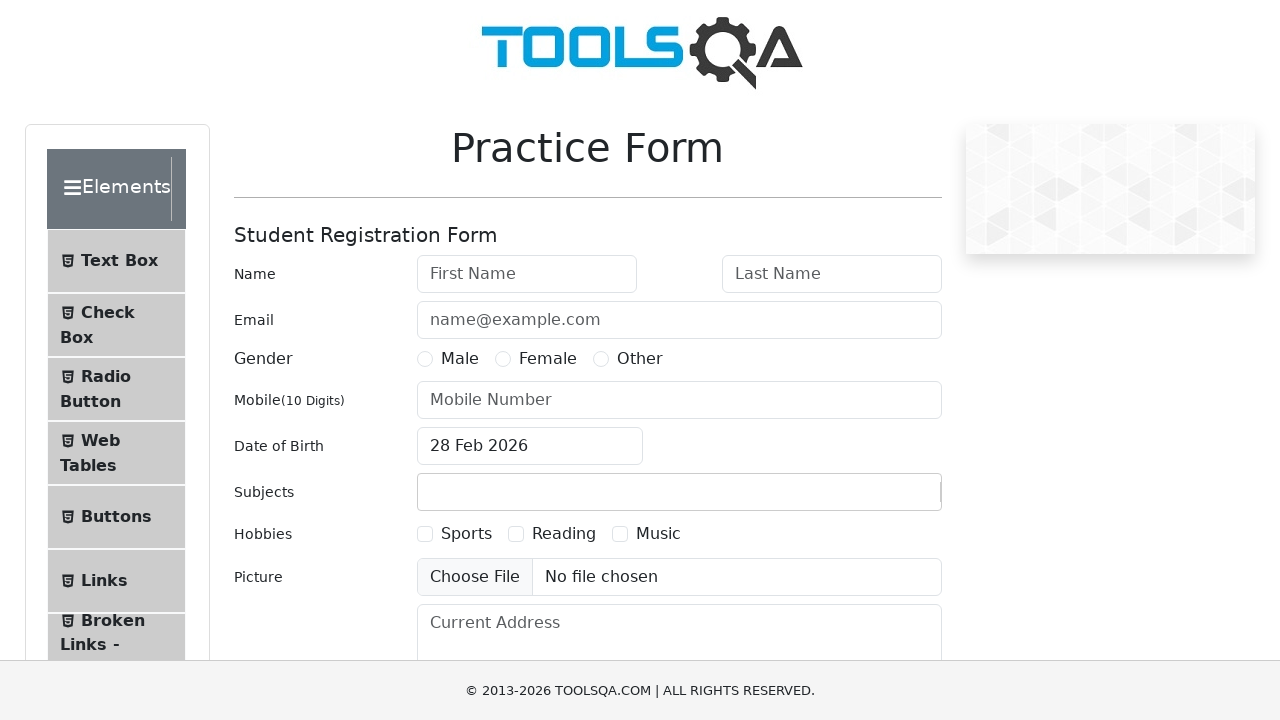

Clicked on Check Box menu item at (108, 312) on xpath=//span[text()='Check Box']
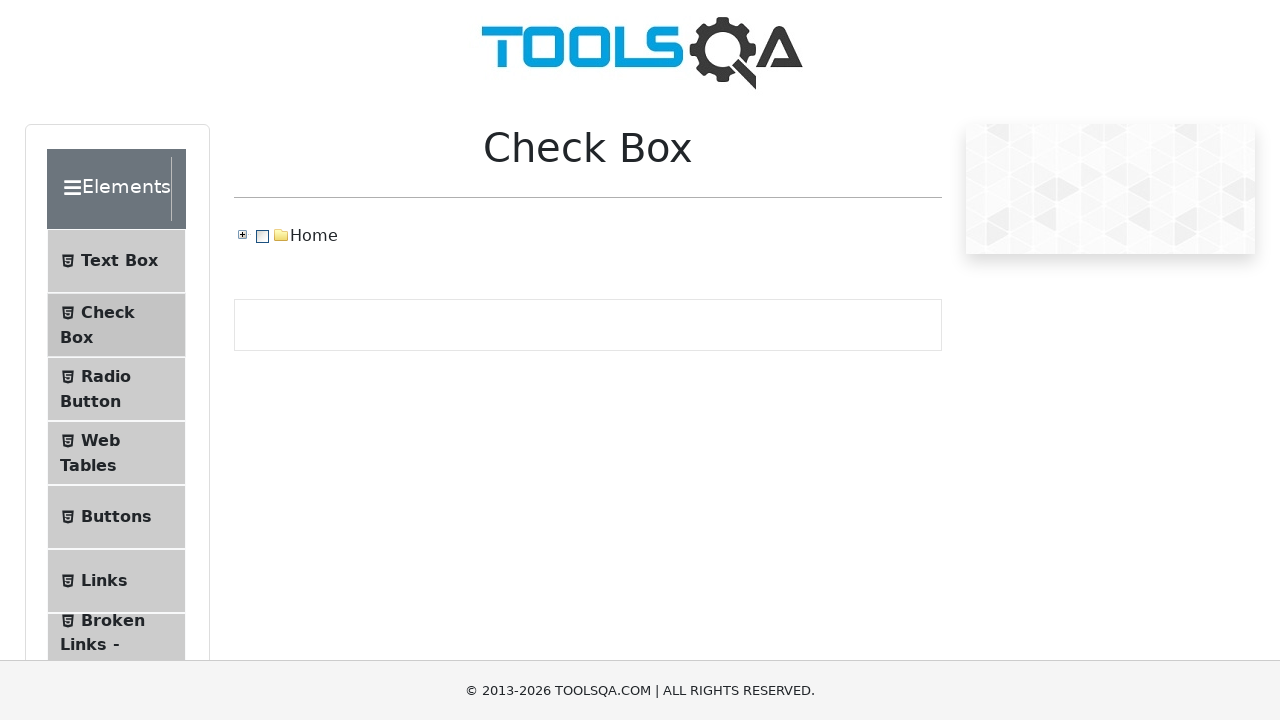

Waited for Check Box page to load
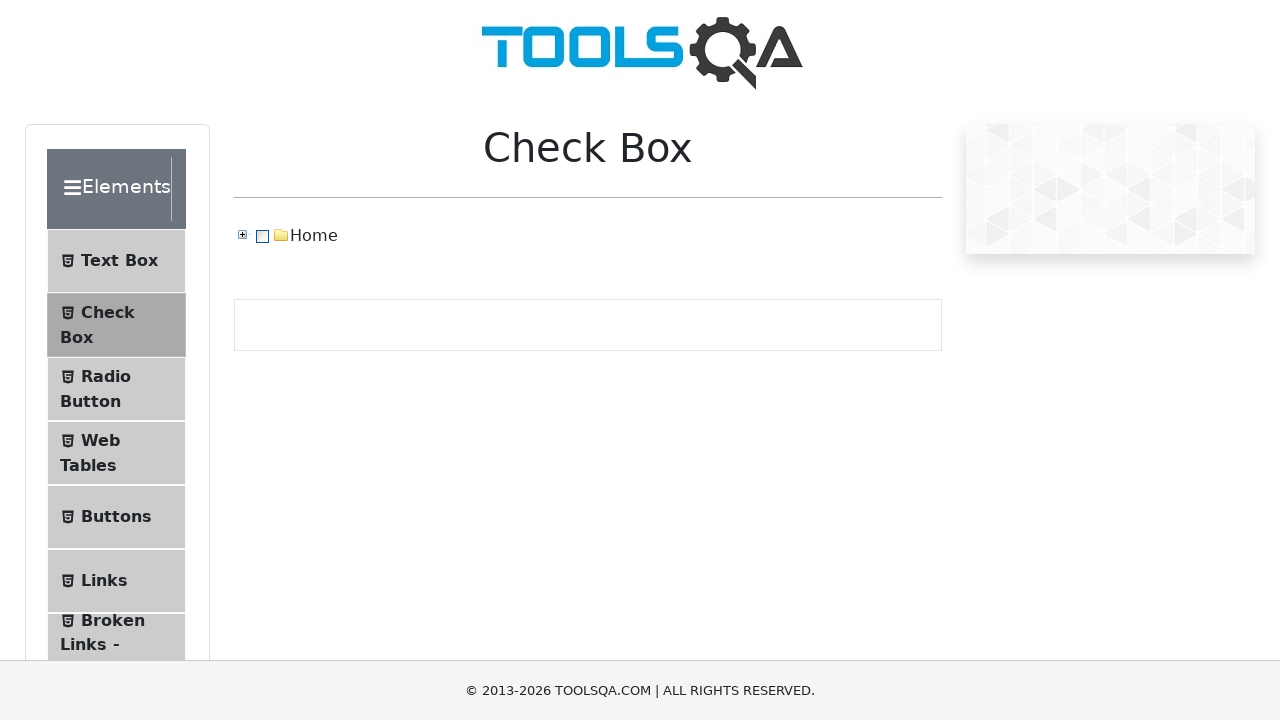

Clicked on Home checkbox at (314, 236) on xpath=//span[text()='Home']
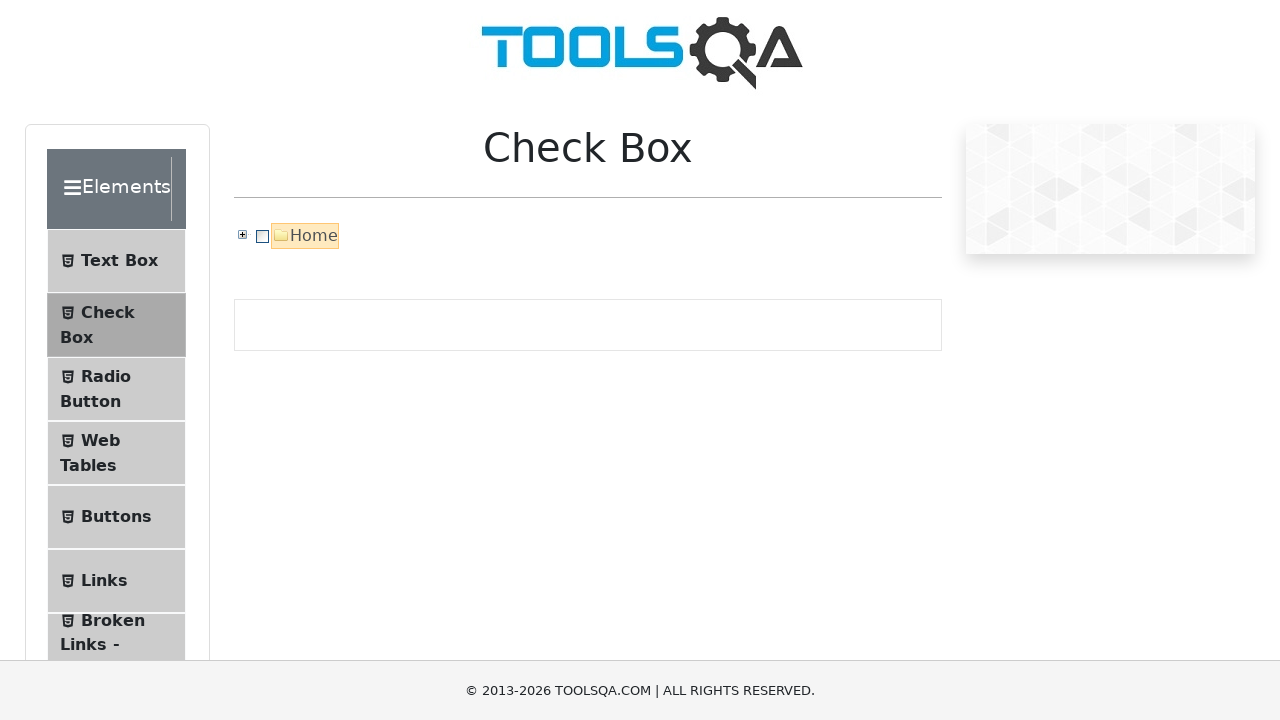

Waited before navigating to Radio Button section
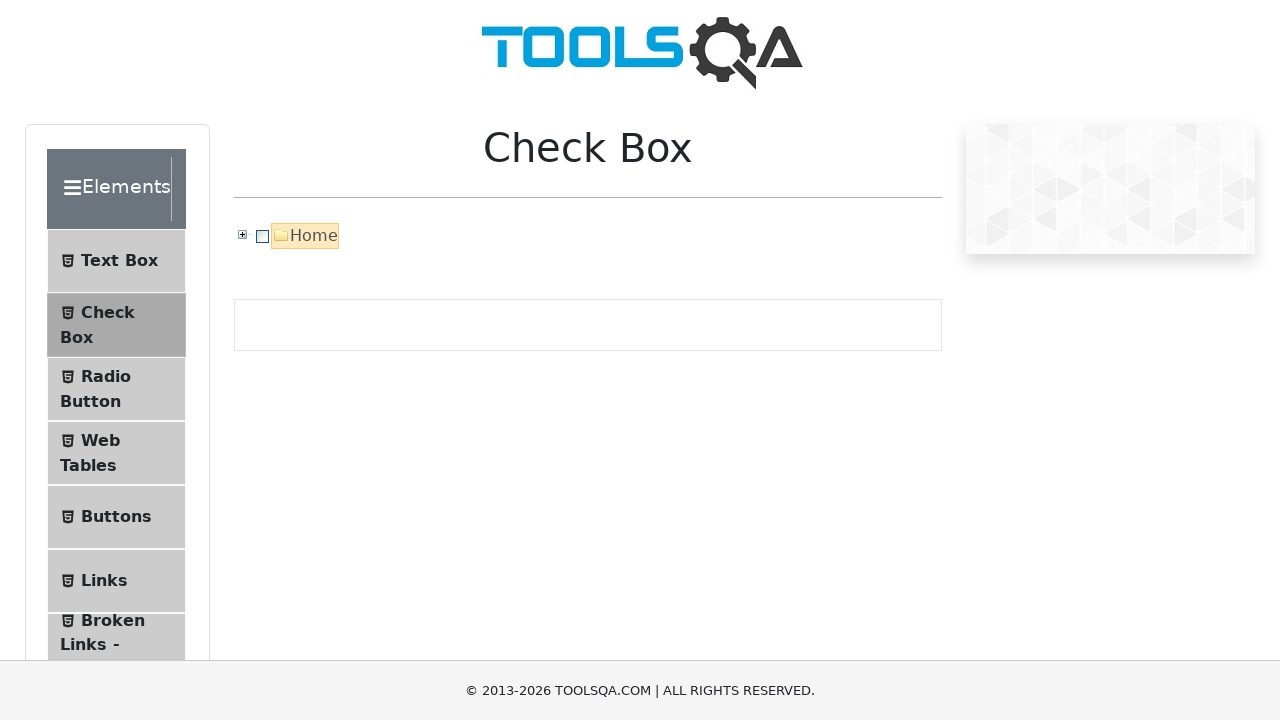

Clicked on Radio Button menu item at (106, 376) on xpath=//span[text()='Radio Button']
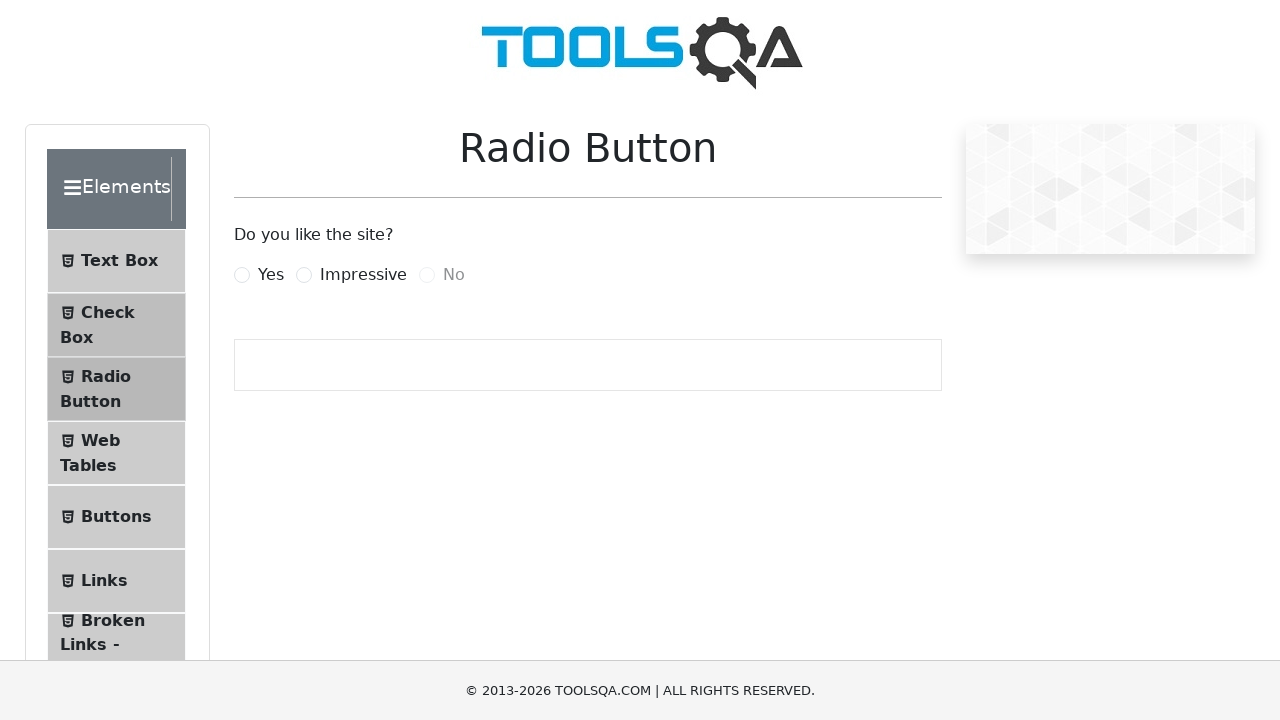

Waited for Radio Button page to load
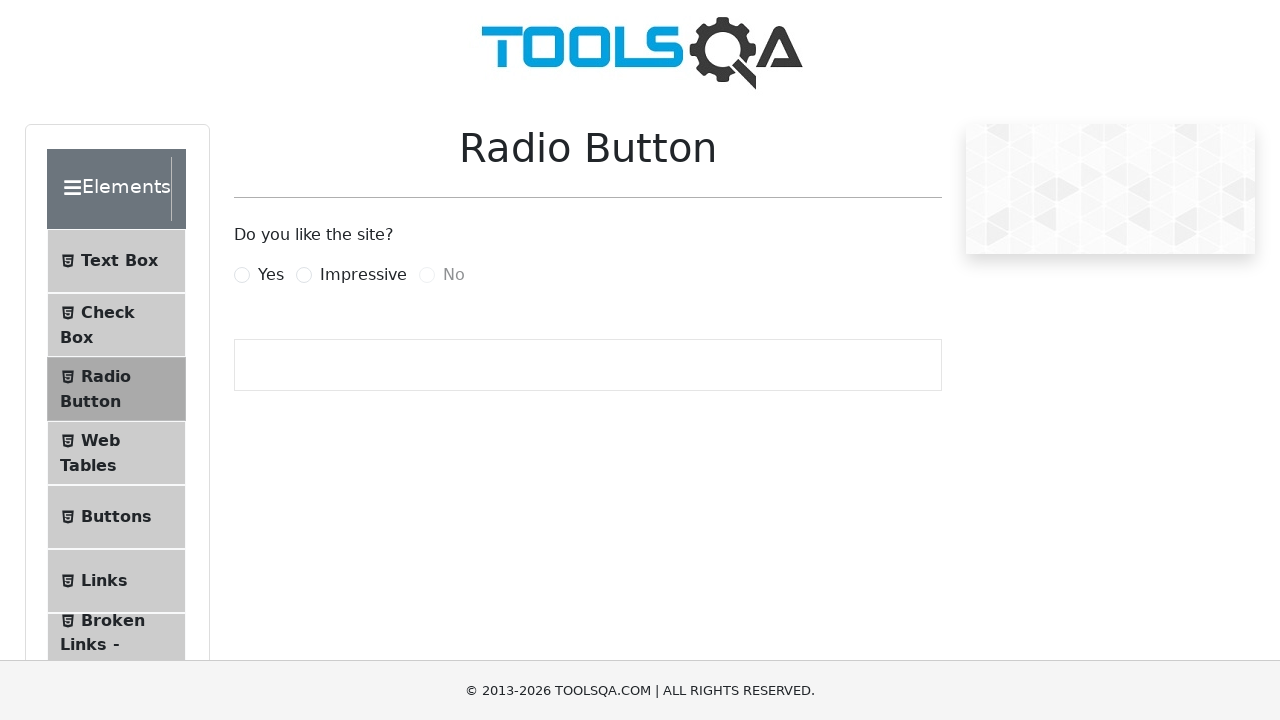

Selected the 'Yes' radio button option at (271, 275) on label[for='yesRadio']
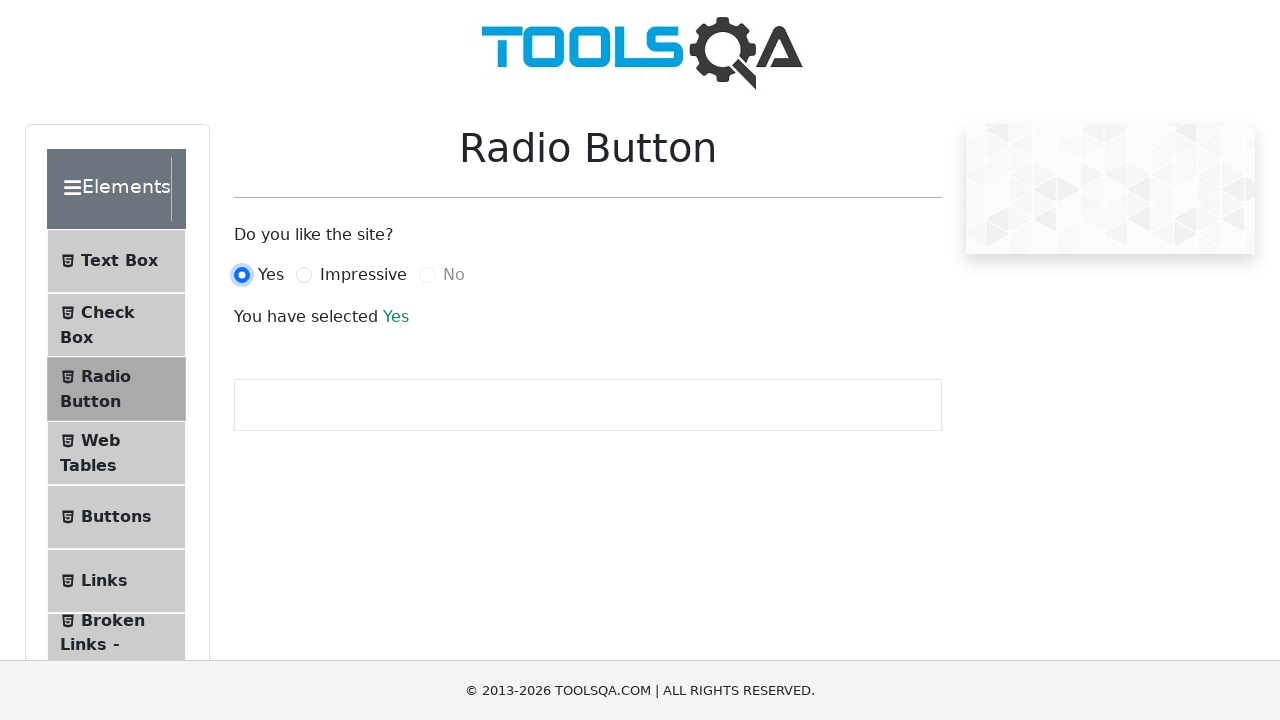

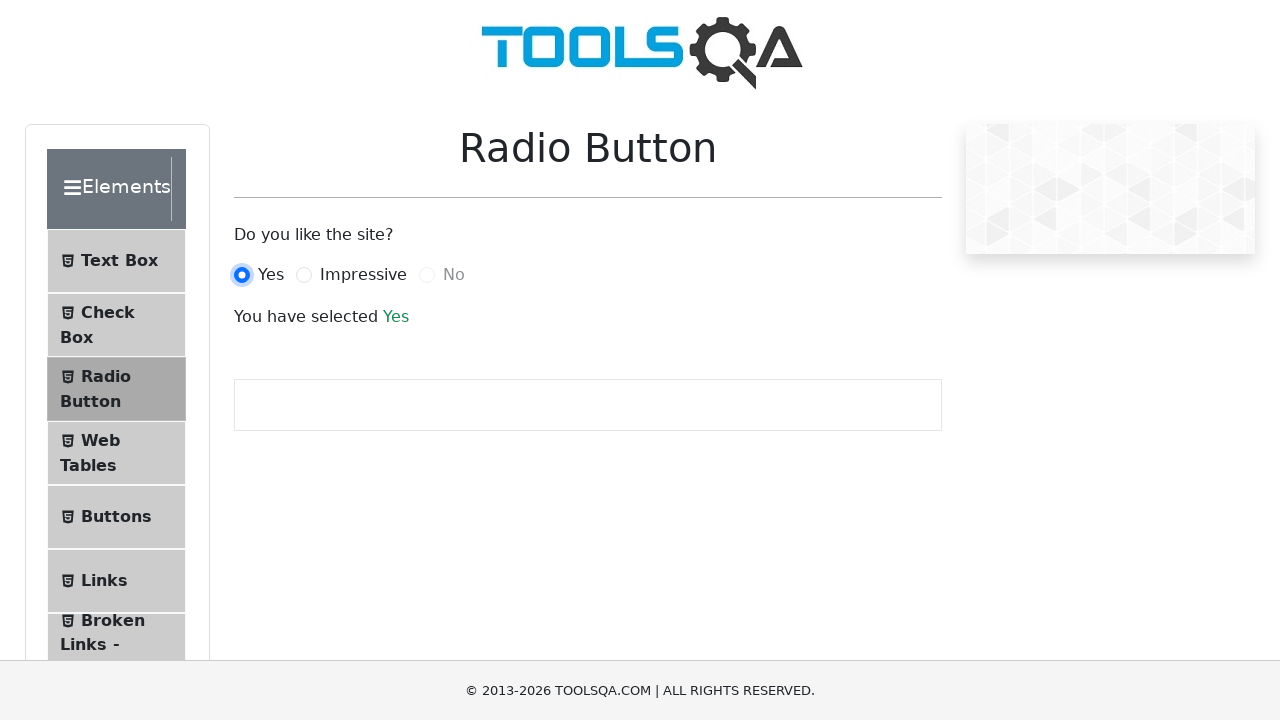